Tests basic page interactions including reading text content, getting page title and URL, and opening a popup window

Starting URL: https://omayo.blogspot.com/

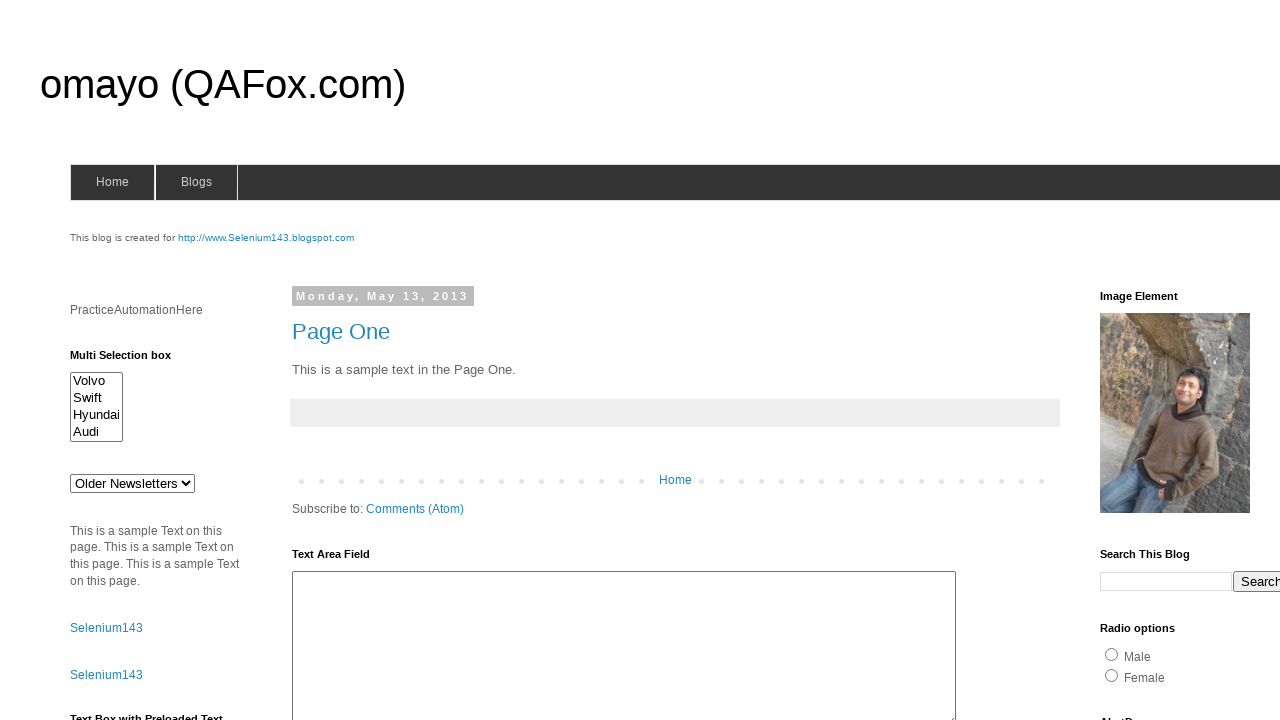

Retrieved text content from element with ID 'pah'
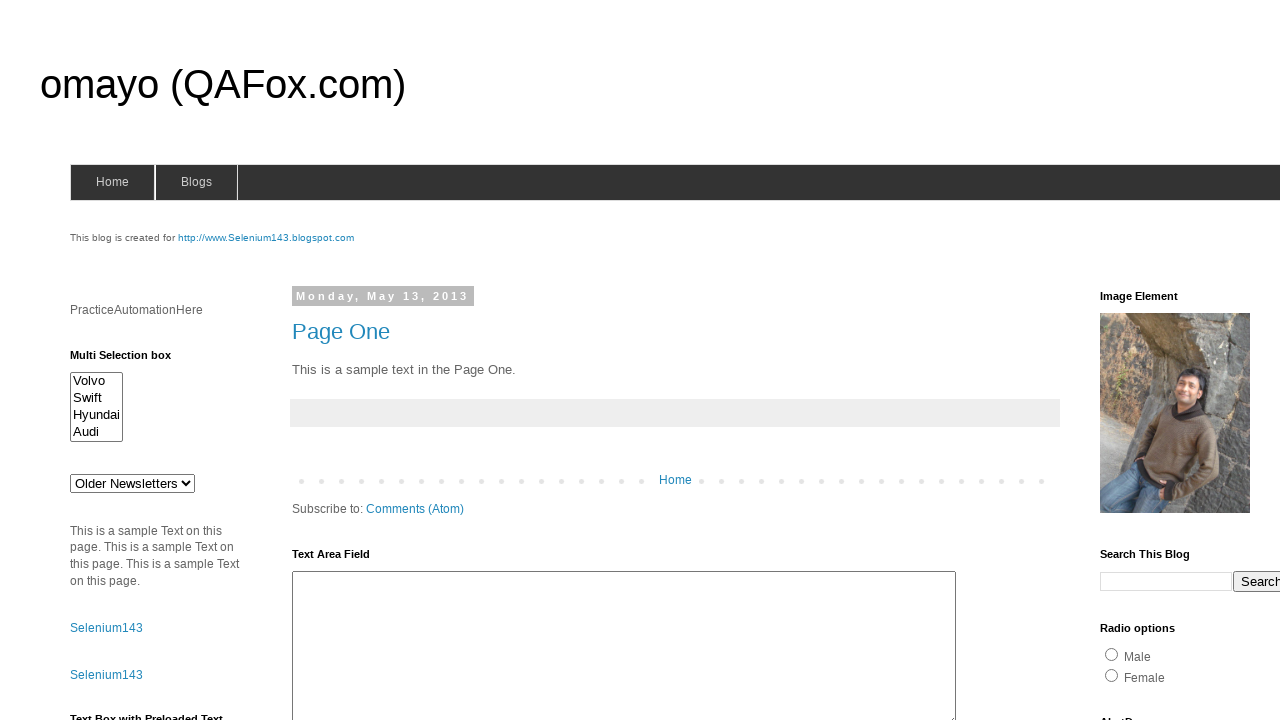

Retrieved page title
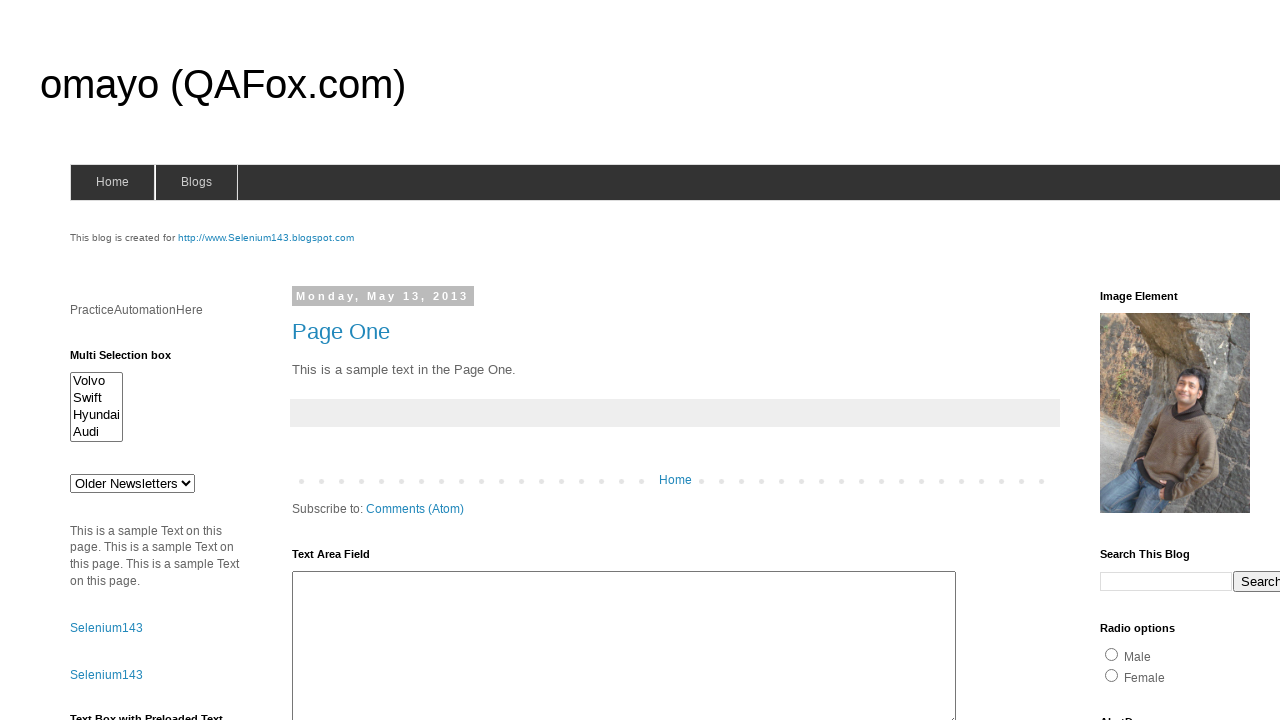

Retrieved current page URL
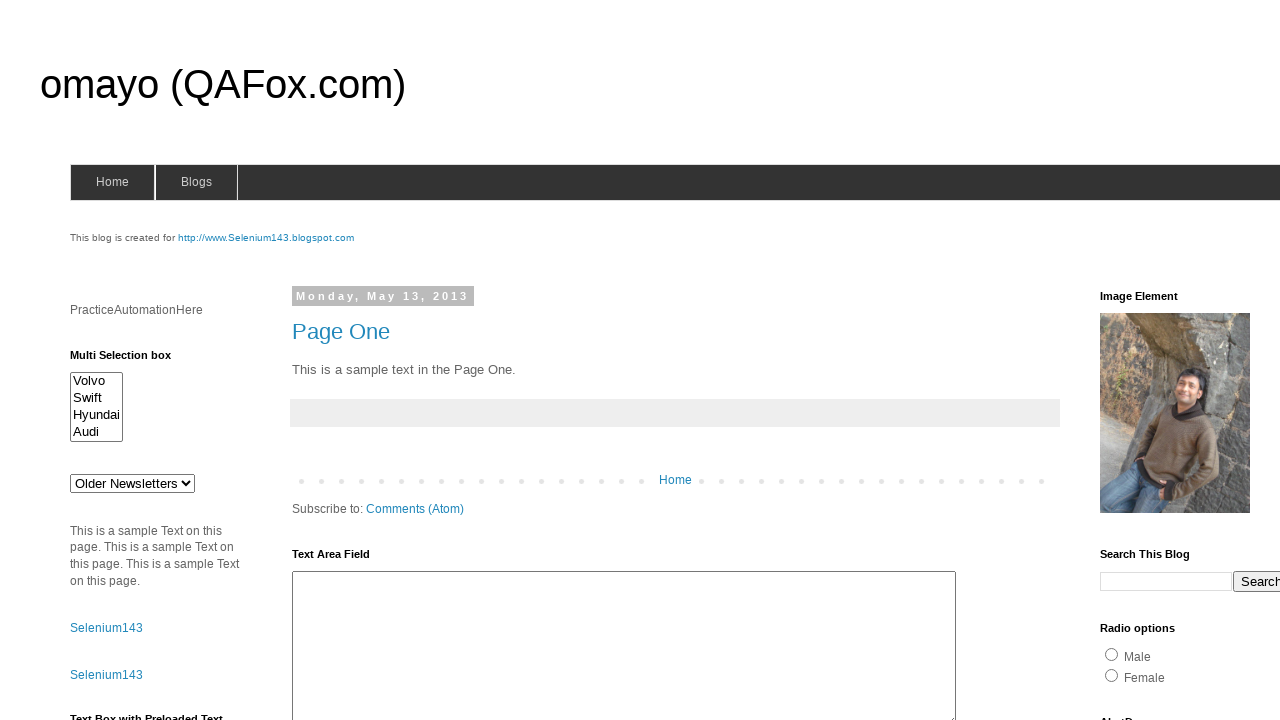

Clicked link to open popup window at (132, 360) on text=Open a popup window
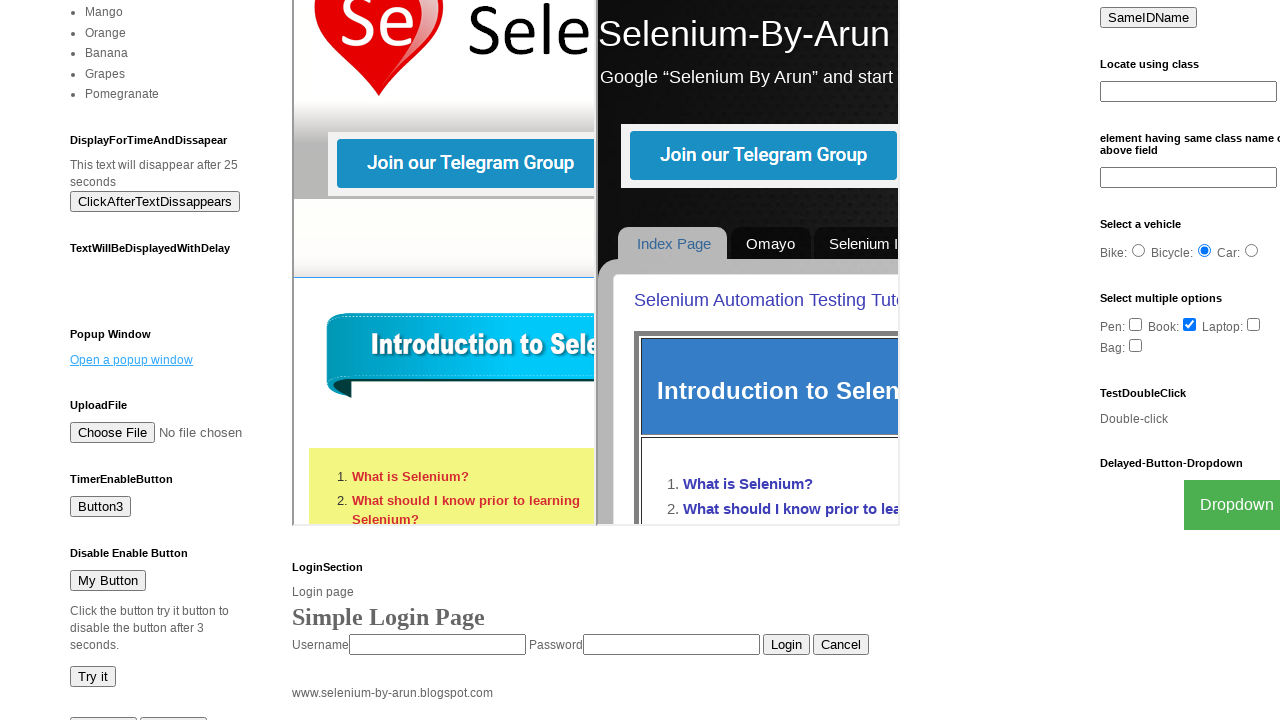

Popup window opened successfully
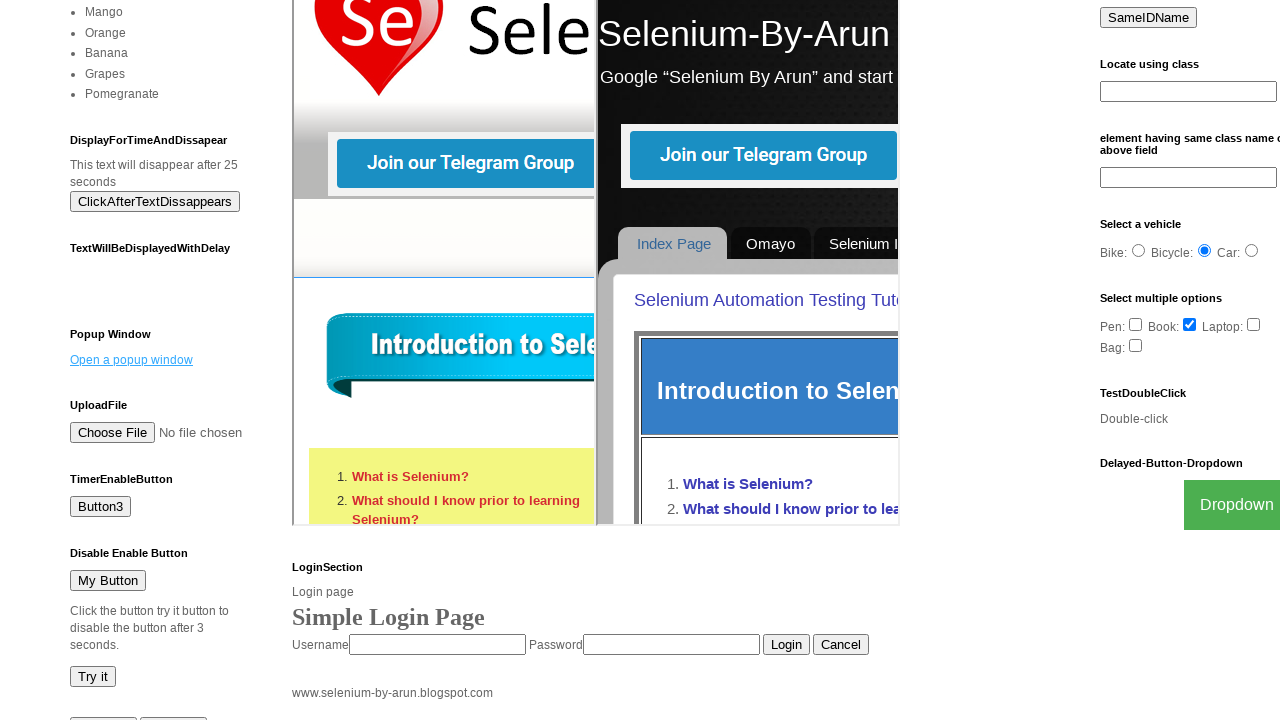

Retrieved page title after popup opened
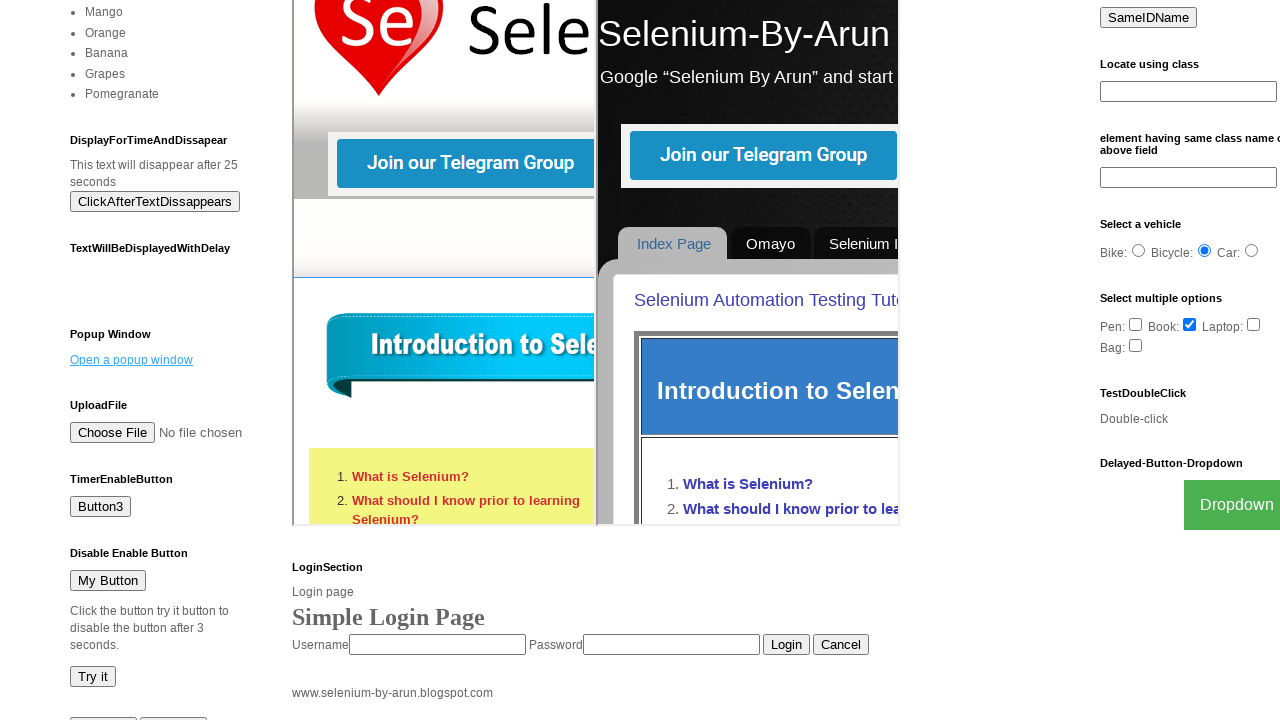

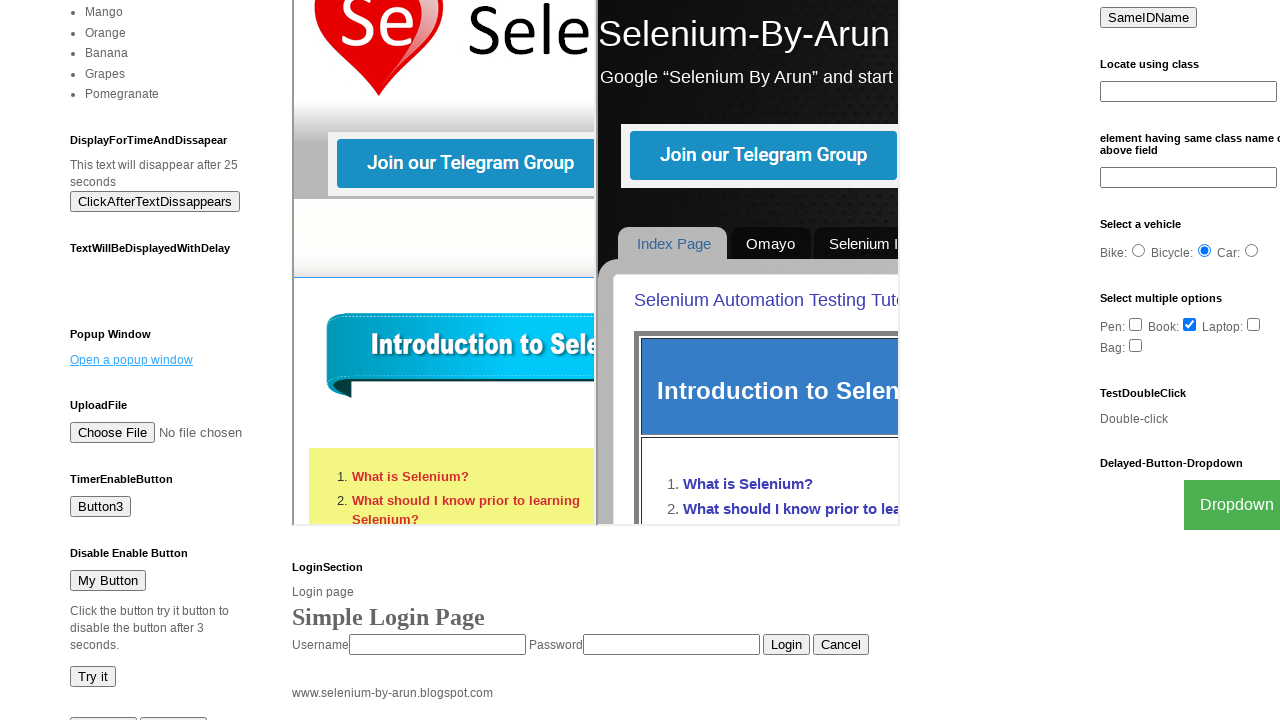